Tests form submission with last name field filled

Starting URL: https://demoqa.com/automation-practice-form

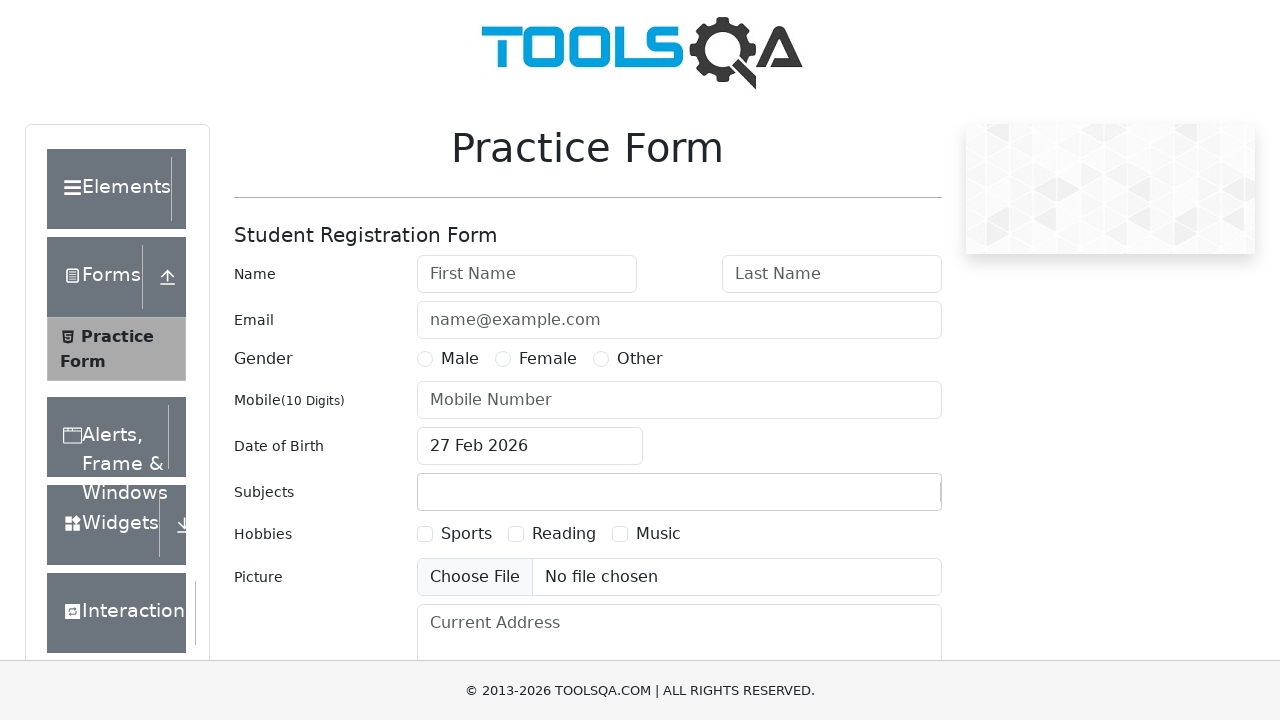

Filled last name field with 'Smith' on #lastName
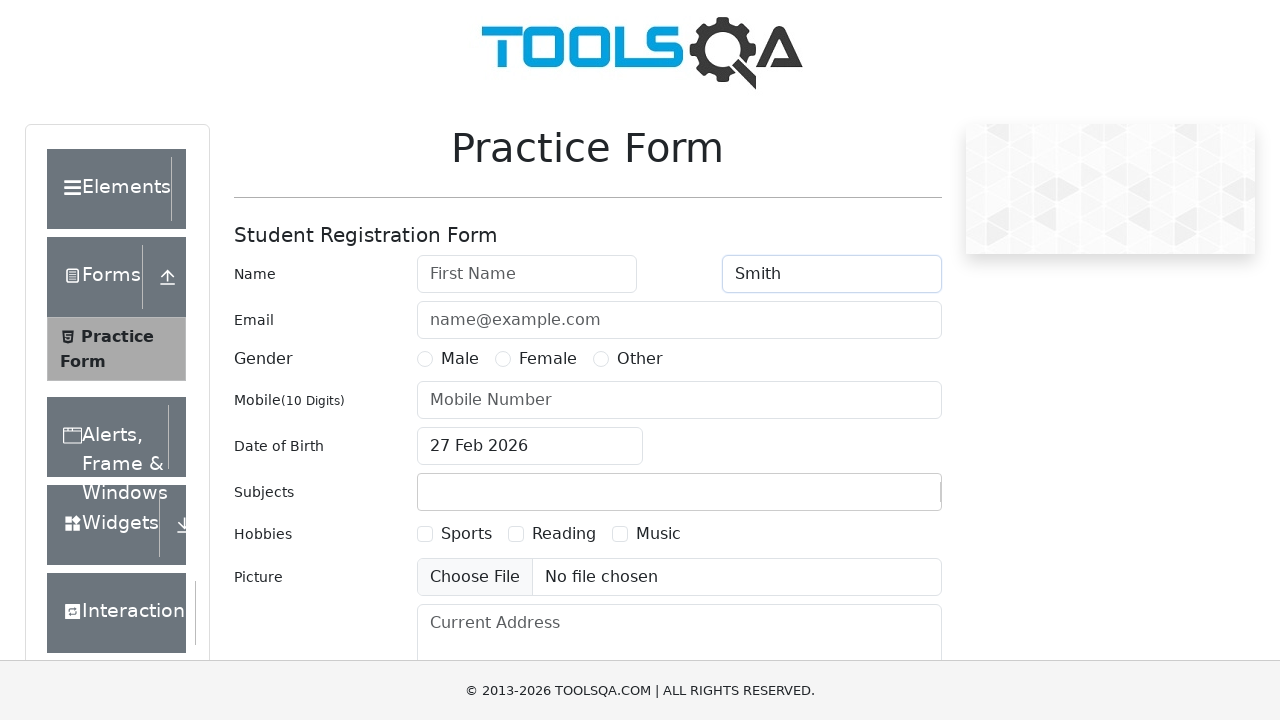

Clicked submit button to submit form at (885, 499) on #submit
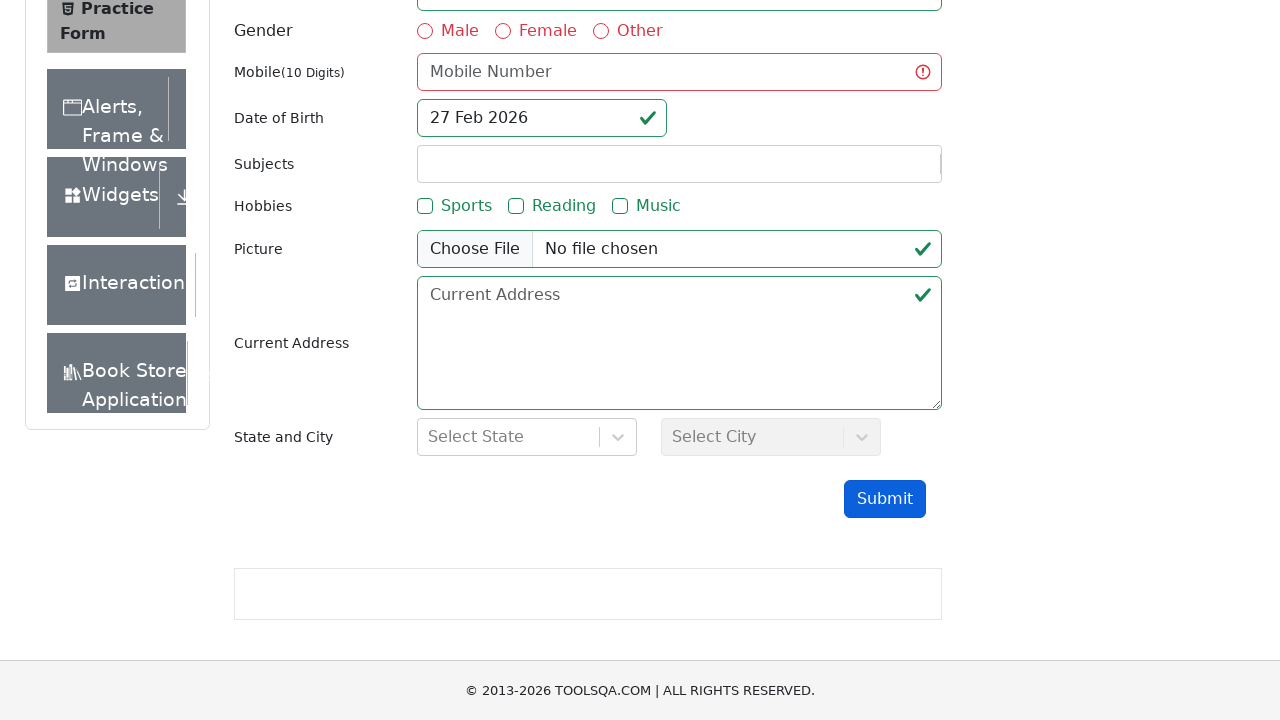

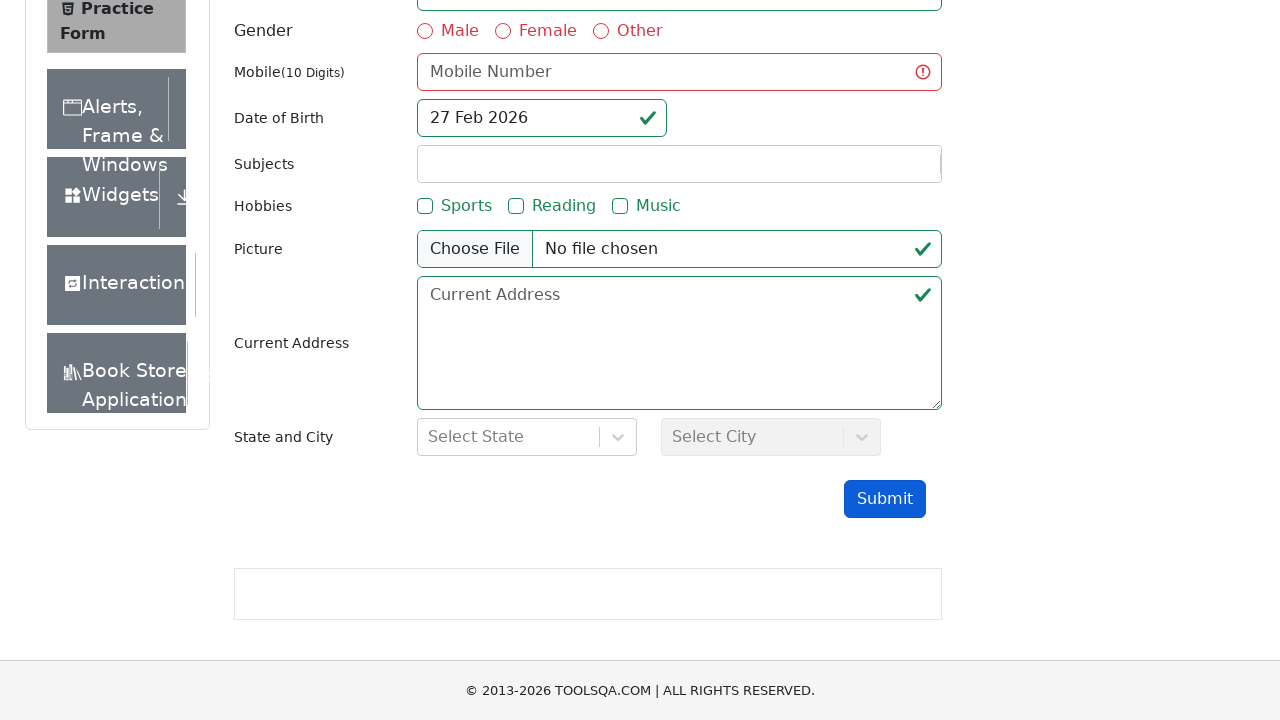